Tests relative locators functionality by clicking on various form elements based on their position relative to other elements on a practice form

Starting URL: https://awesomeqa.com/practice.html

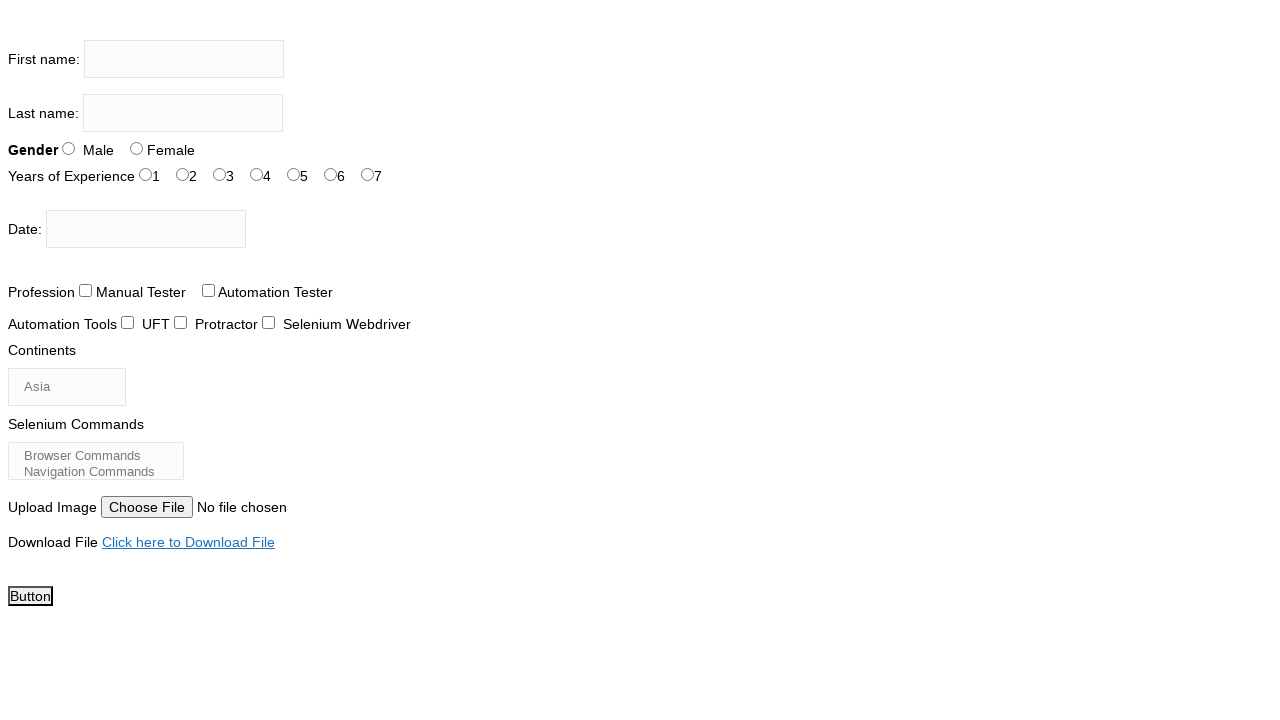

Located 'Years of Experience' span element
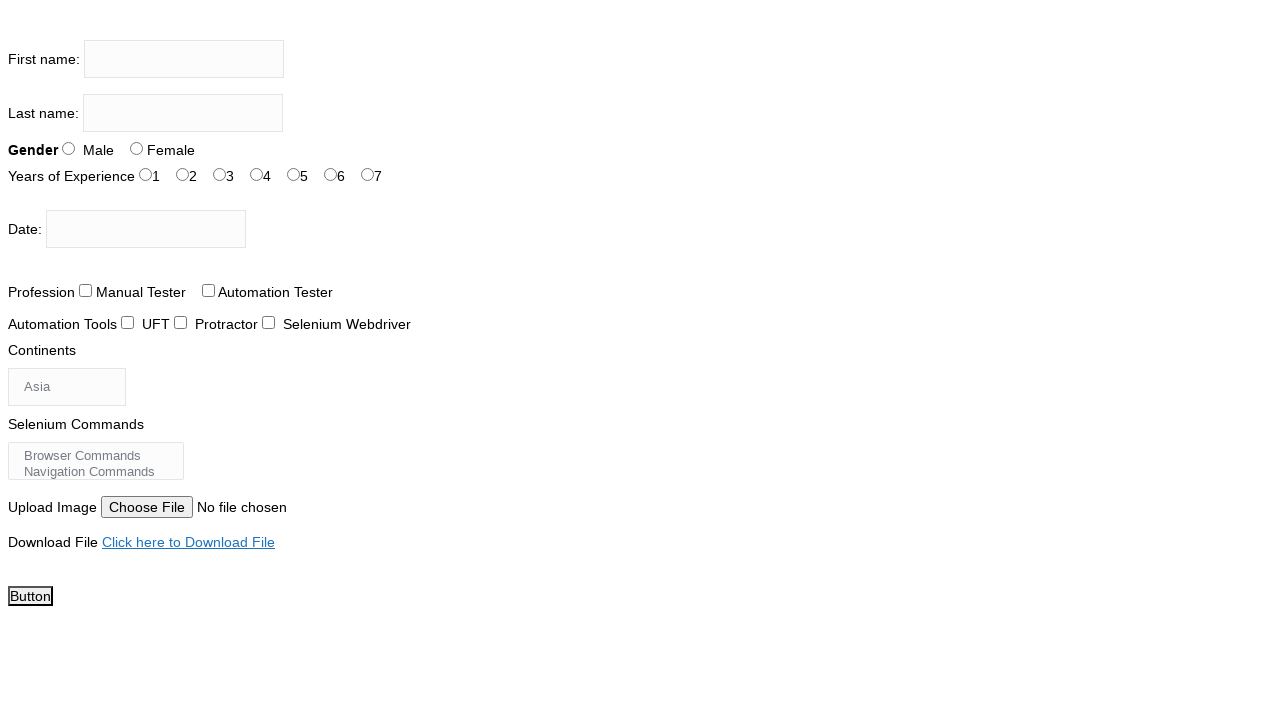

Clicked on '2 years' experience option using relative locator at (220, 174) on #exp-2
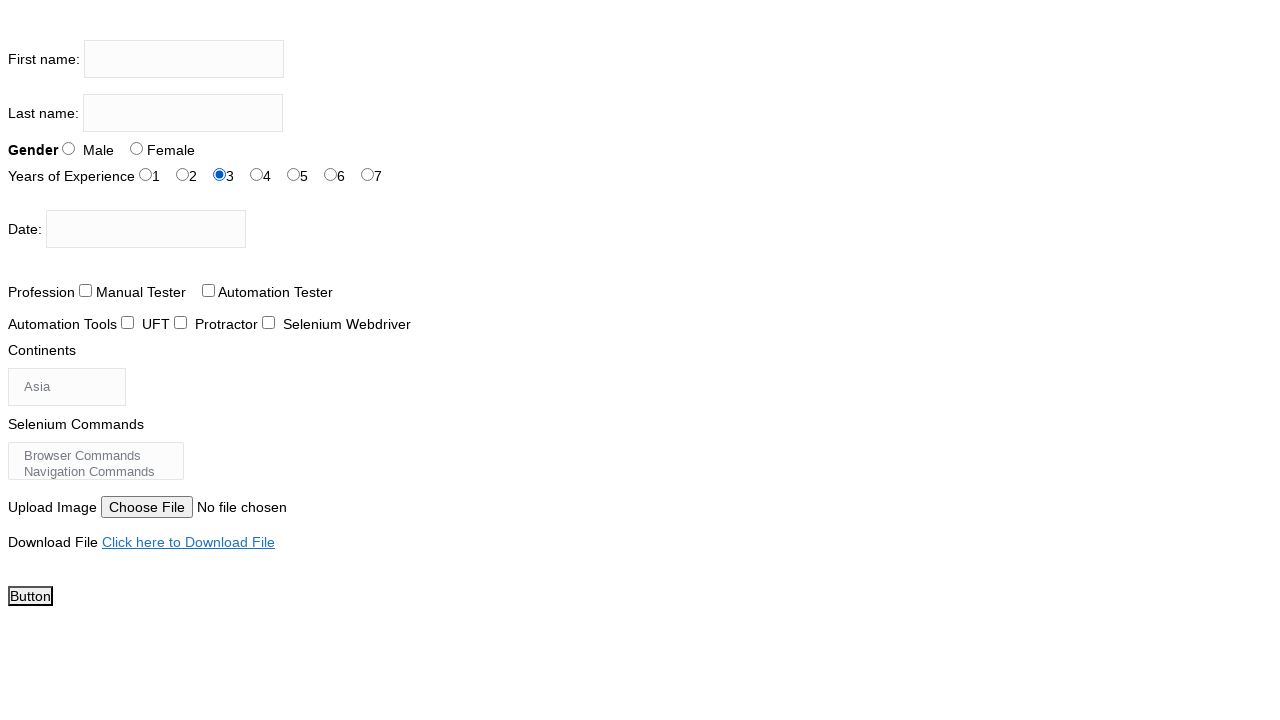

Located 'Profession' span element
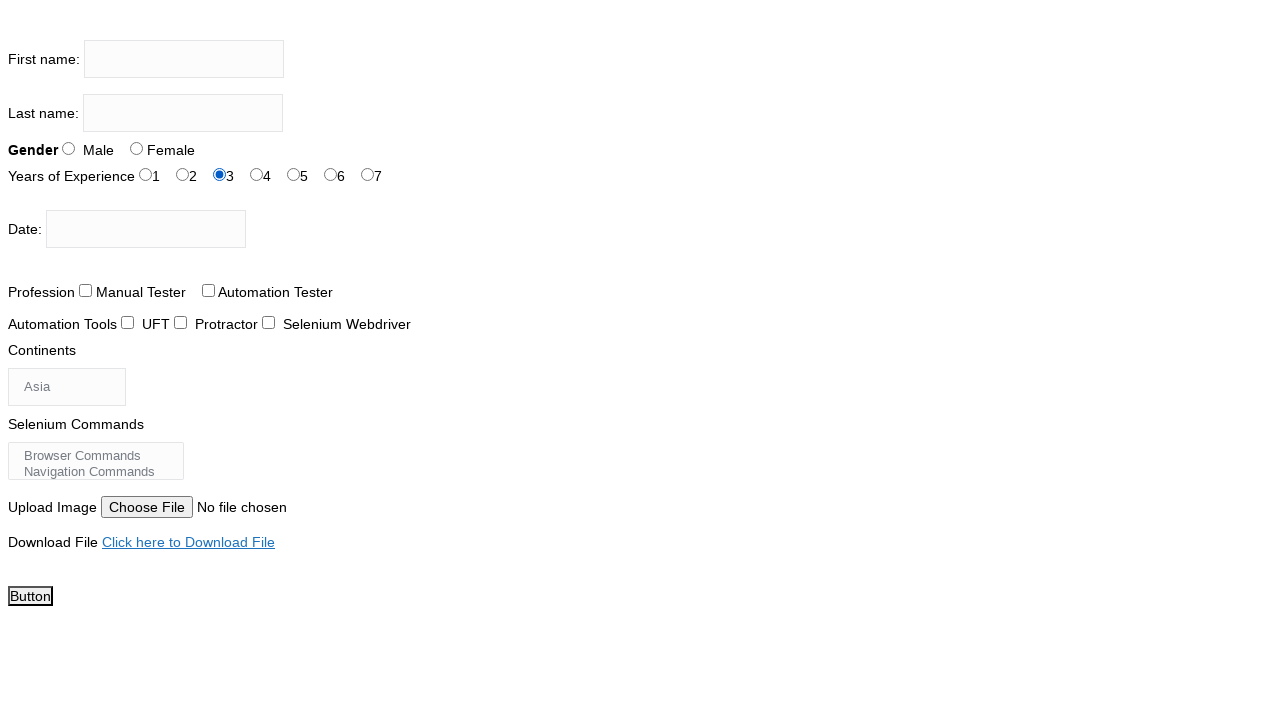

Clicked on 'Manual Tester' checkbox using relative locator at (208, 290) on #profession-1
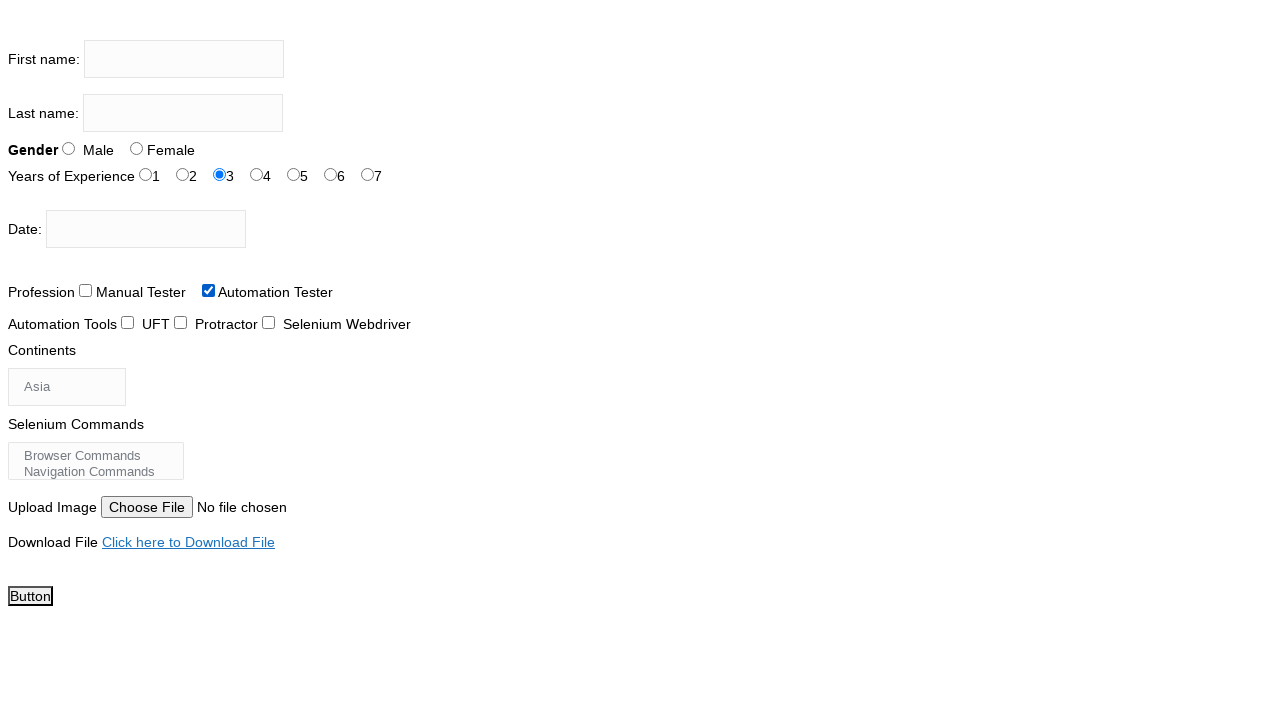

Located 'Automation Tools' span element
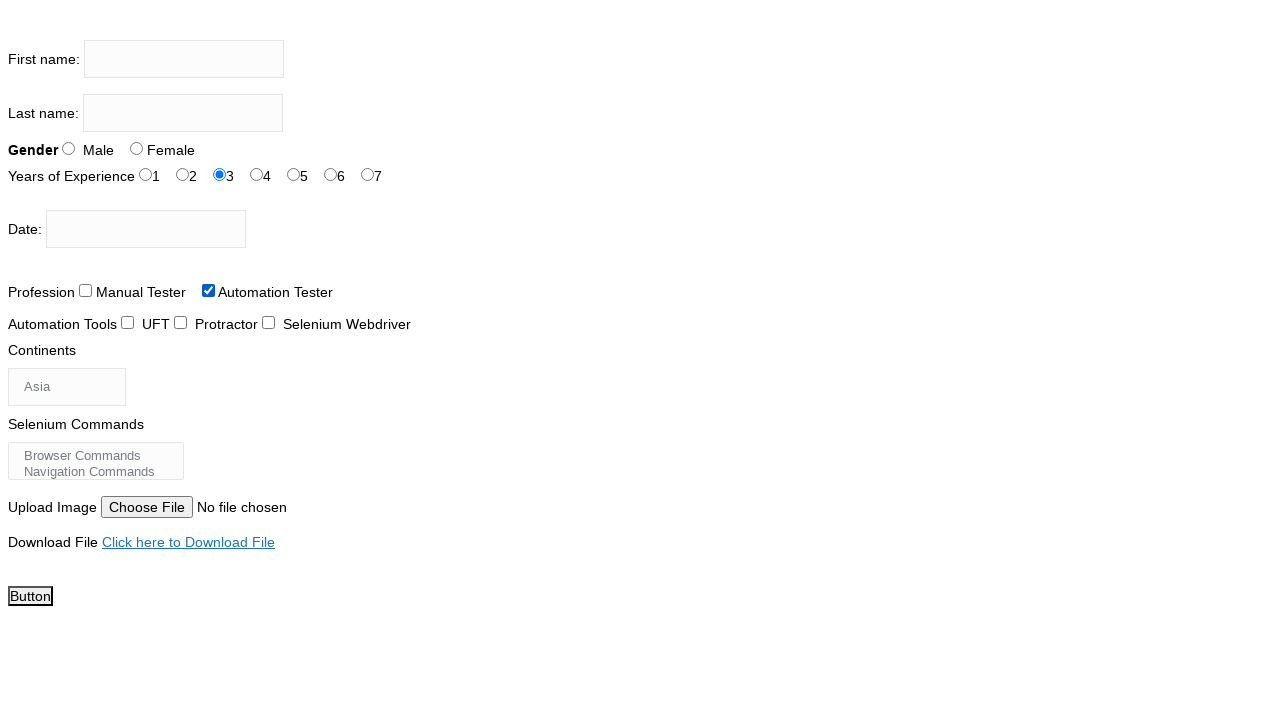

Clicked on 'Selenium IDE' checkbox using relative locator at (180, 322) on #tool-1
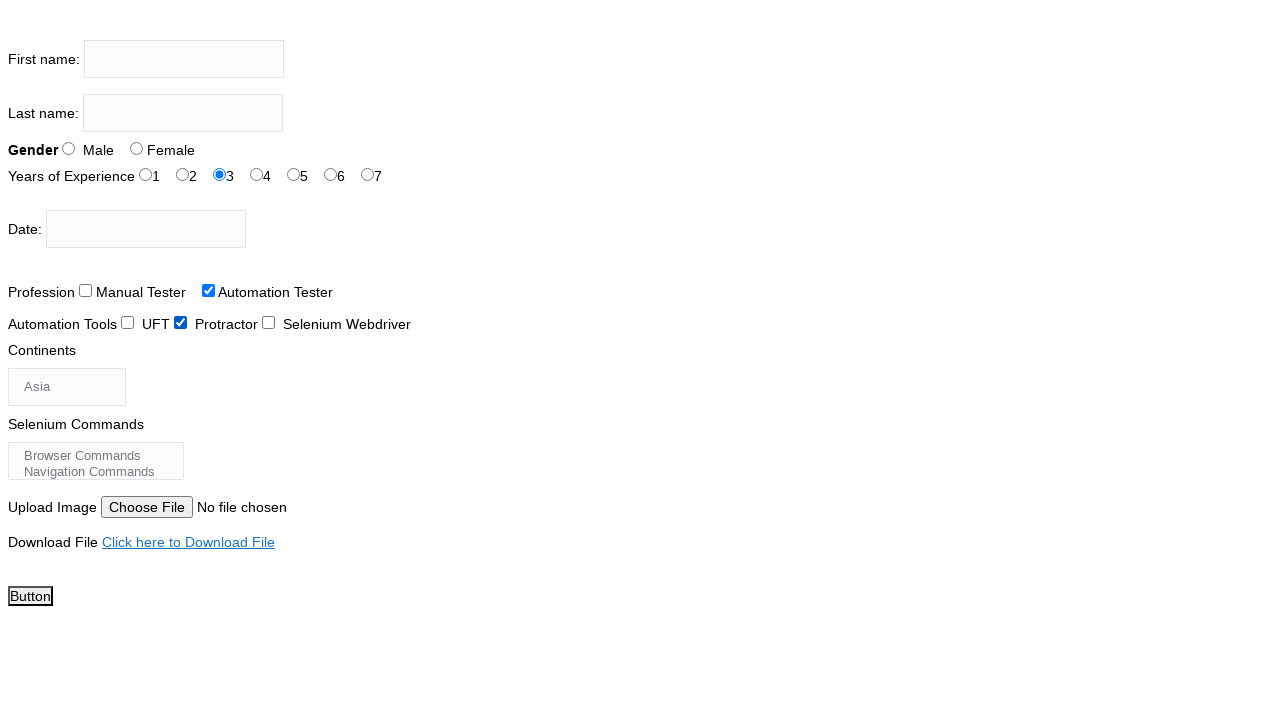

Clicked on 'Automation Tester' checkbox using relative locator at (86, 290) on #profession-0
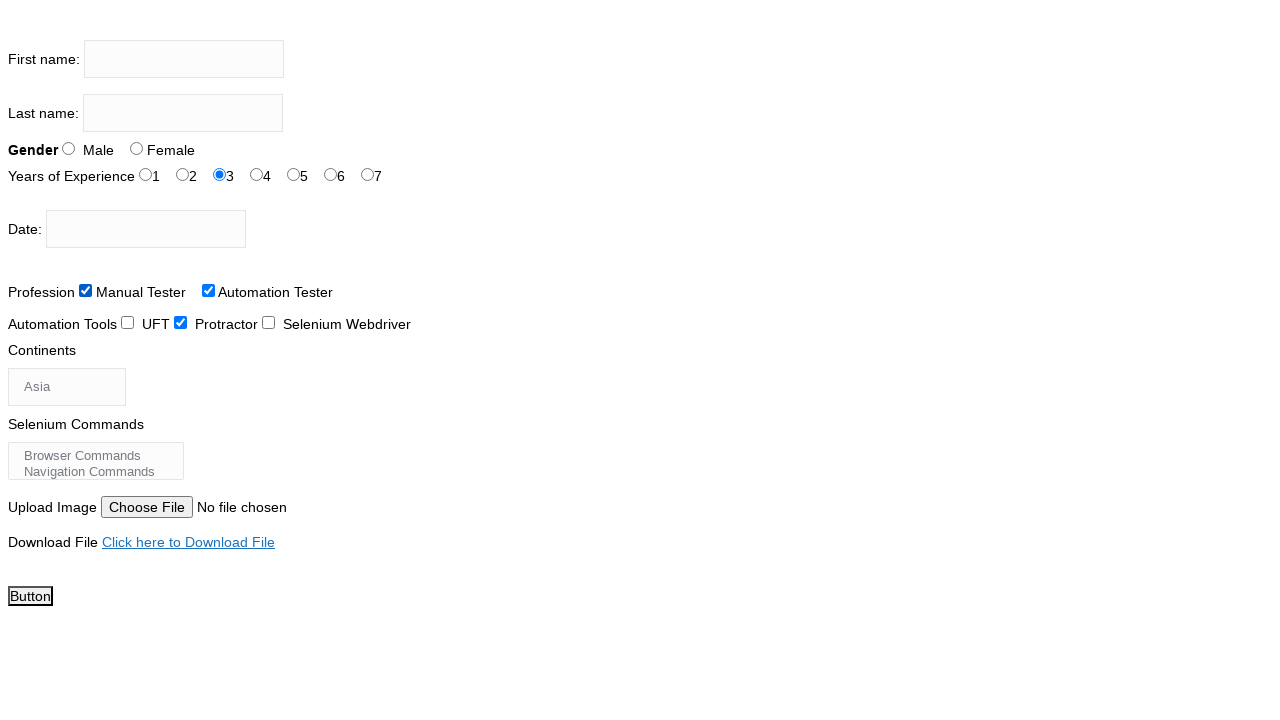

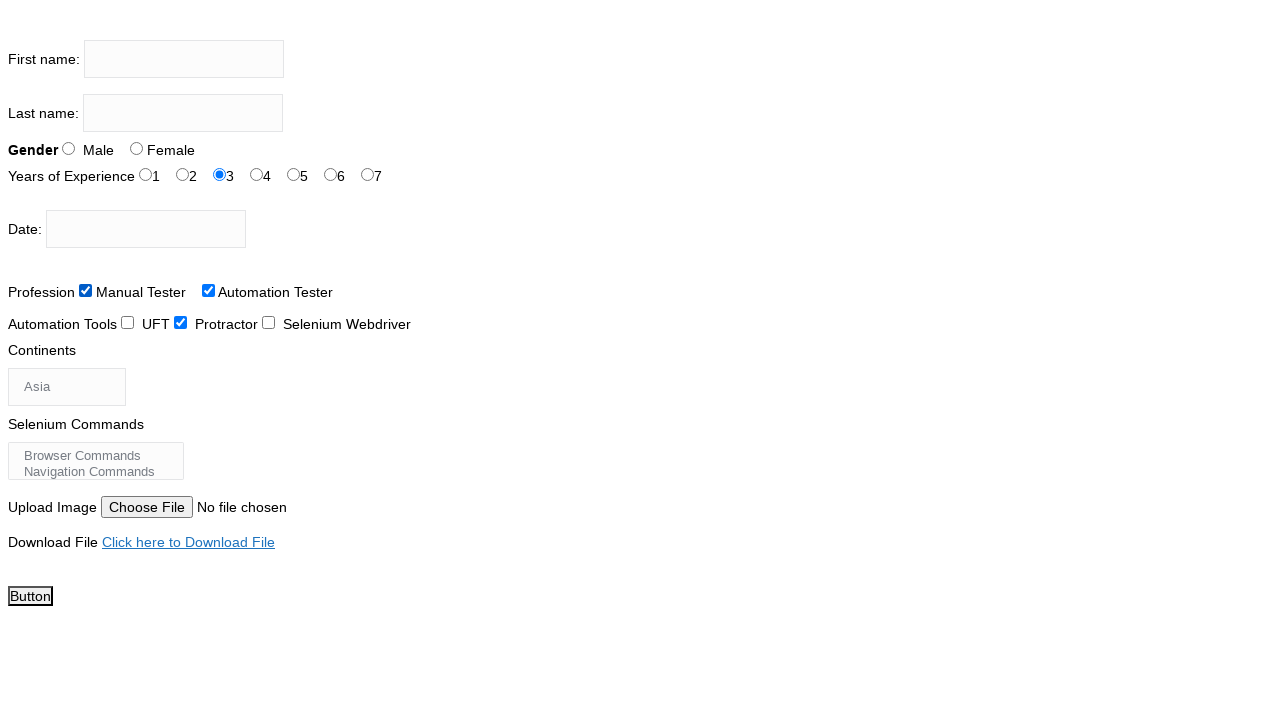